Tests jQuery UI tabs functionality by clicking through different tabs and verifying their content is displayed

Starting URL: https://jqueryui.com/tabs/

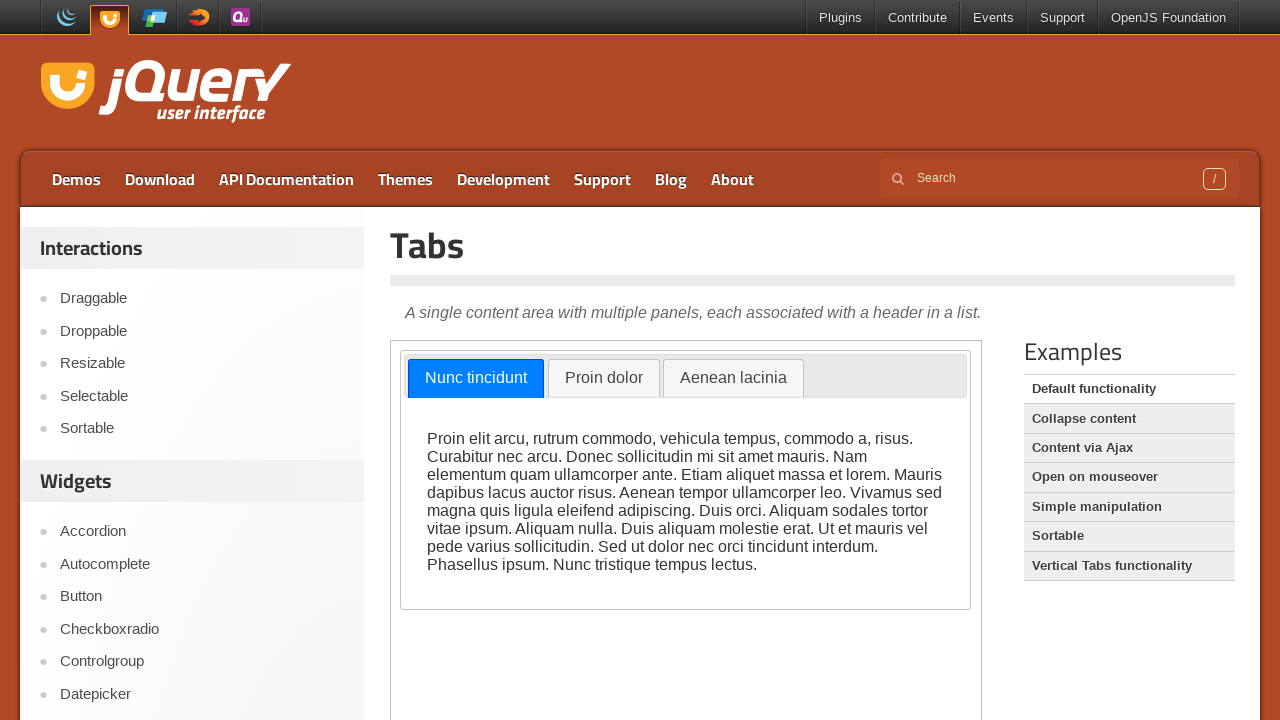

Waited for first tab content to load in iframe
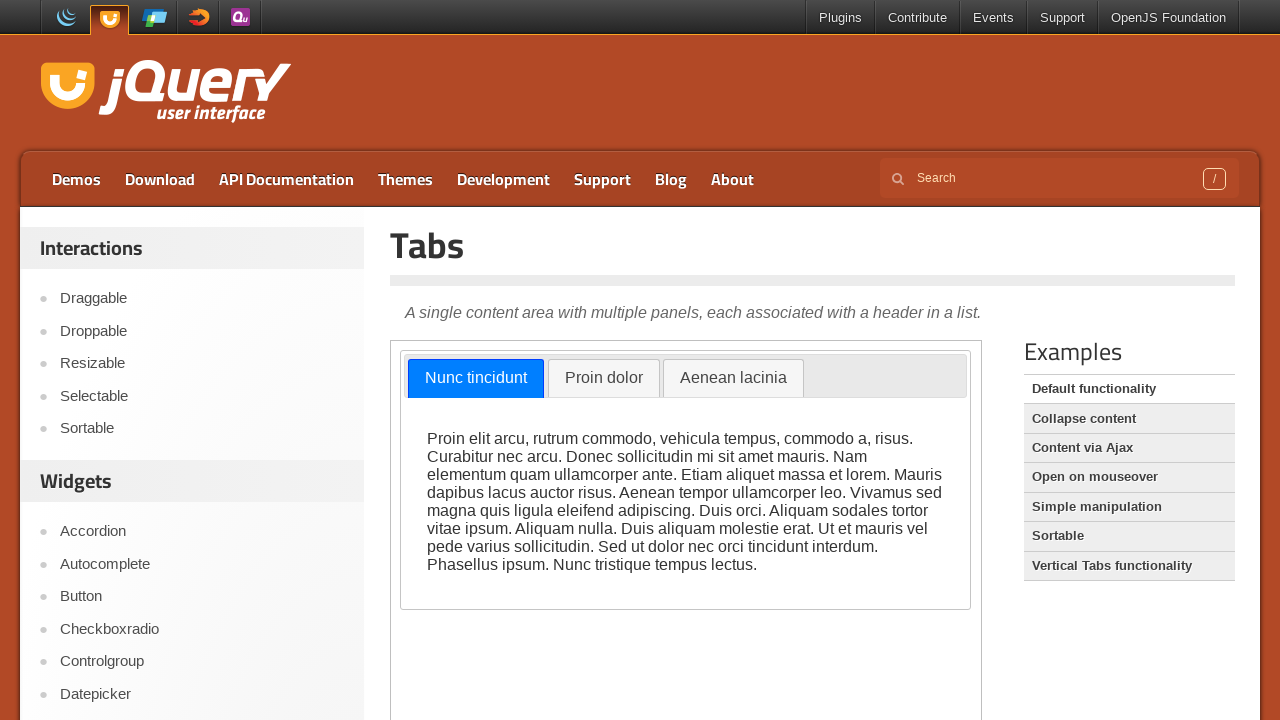

Retrieved text content from first tab
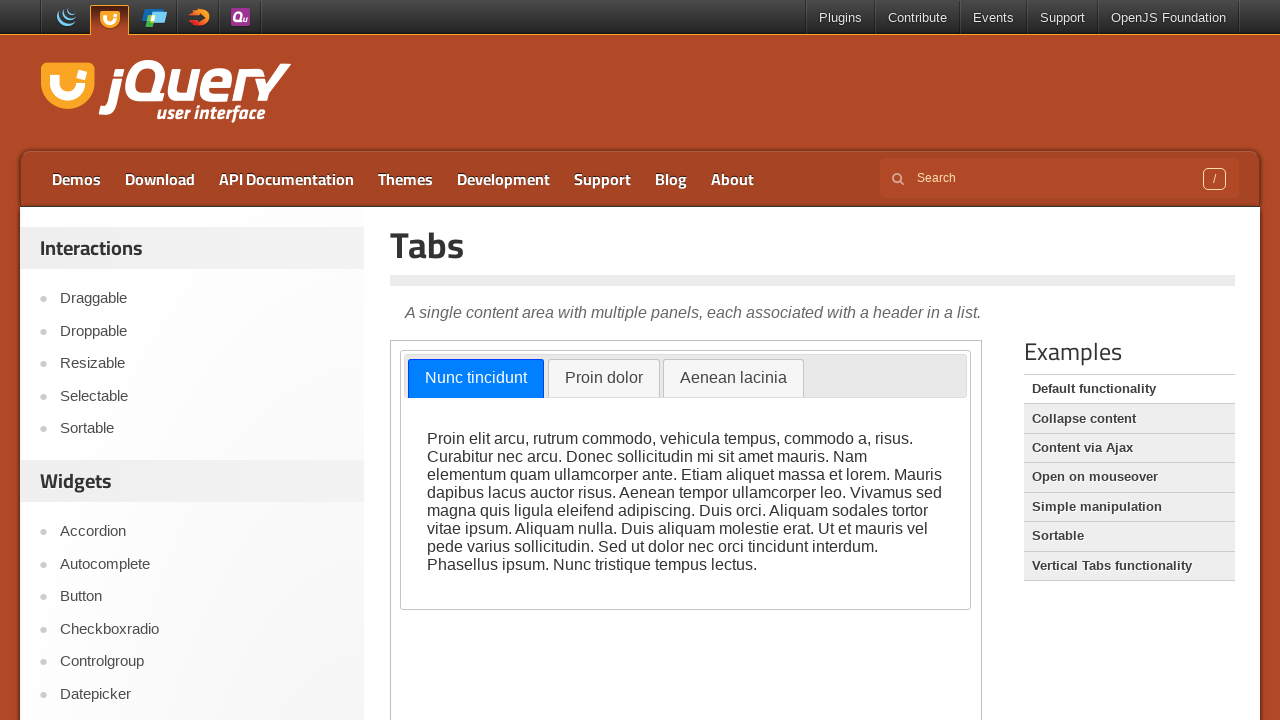

Clicked on second tab 'Proin dolor' at (604, 379) on iframe >> nth=0 >> internal:control=enter-frame >> xpath=//a[text()='Proin dolor
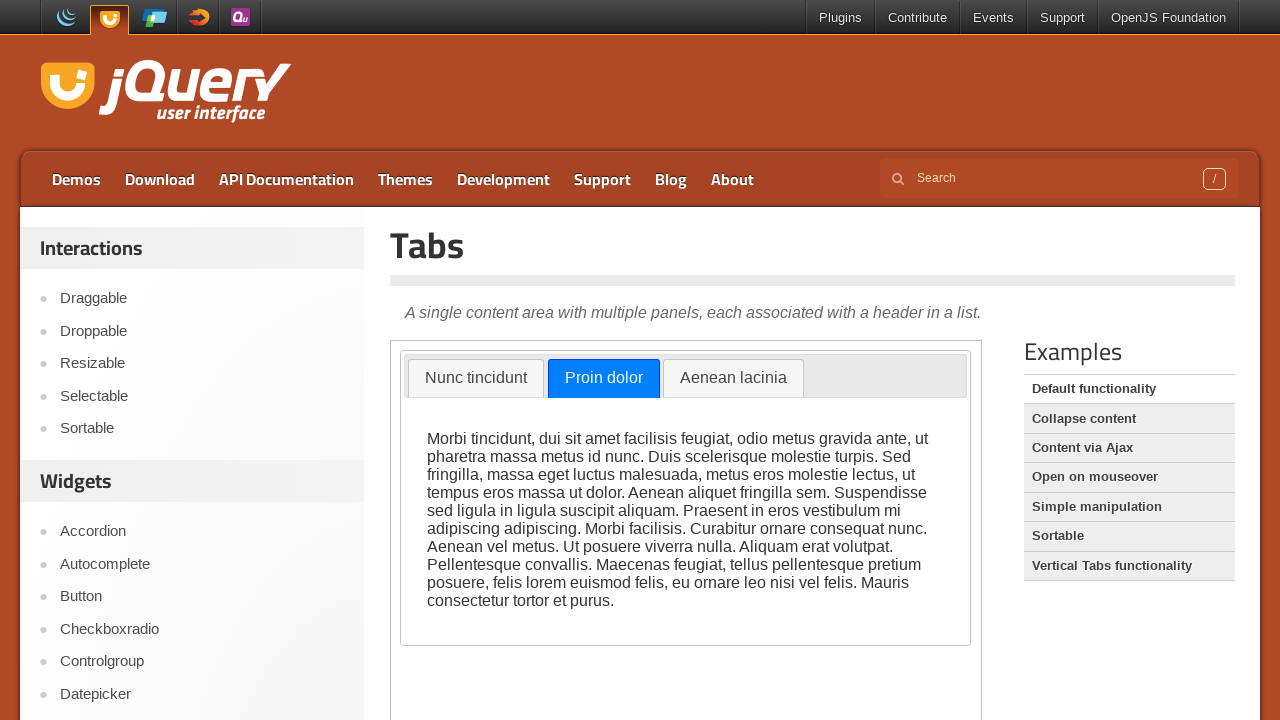

Waited for second tab content to load
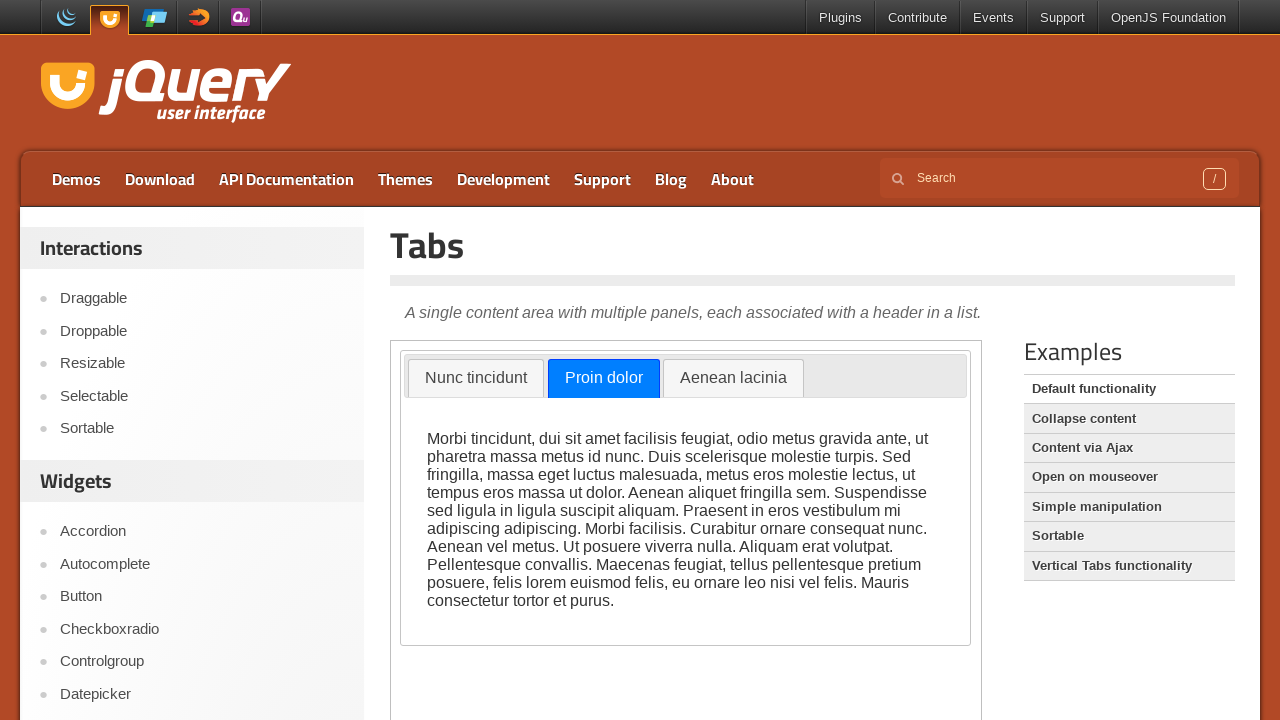

Clicked on third tab 'Aenean lacinia' at (733, 379) on iframe >> nth=0 >> internal:control=enter-frame >> xpath=//a[text()='Aenean laci
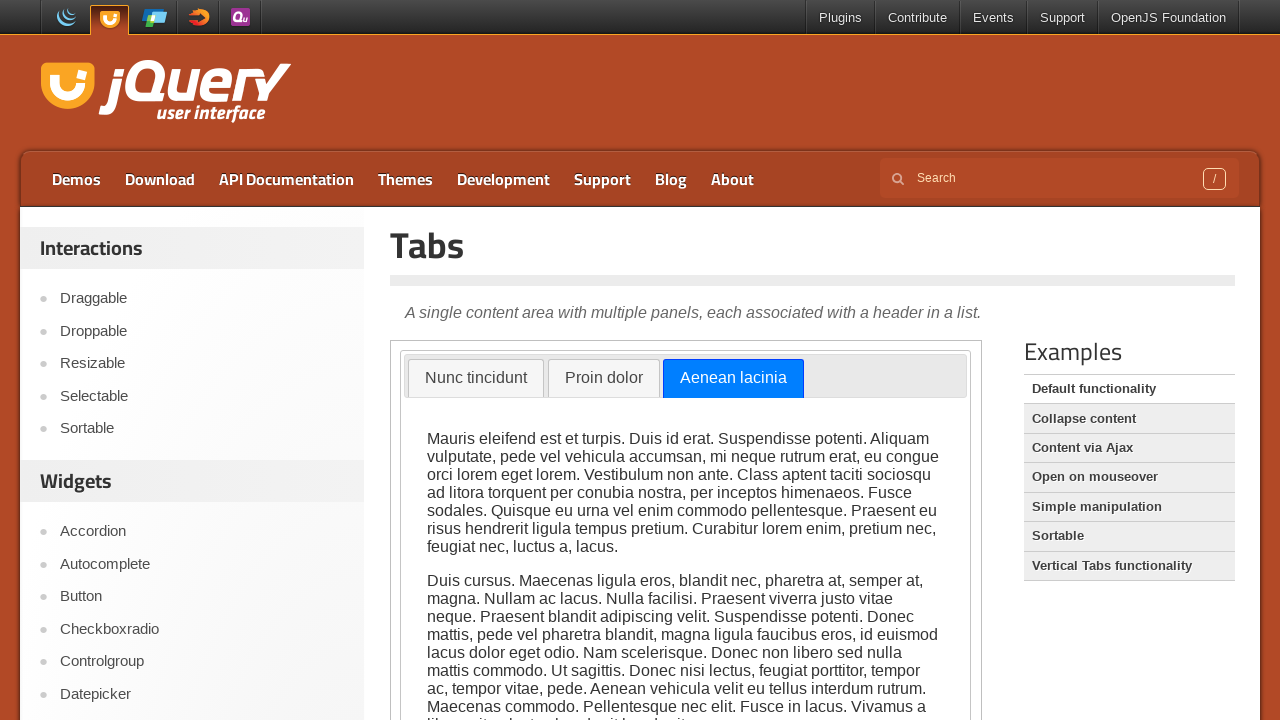

Waited for third tab content to load
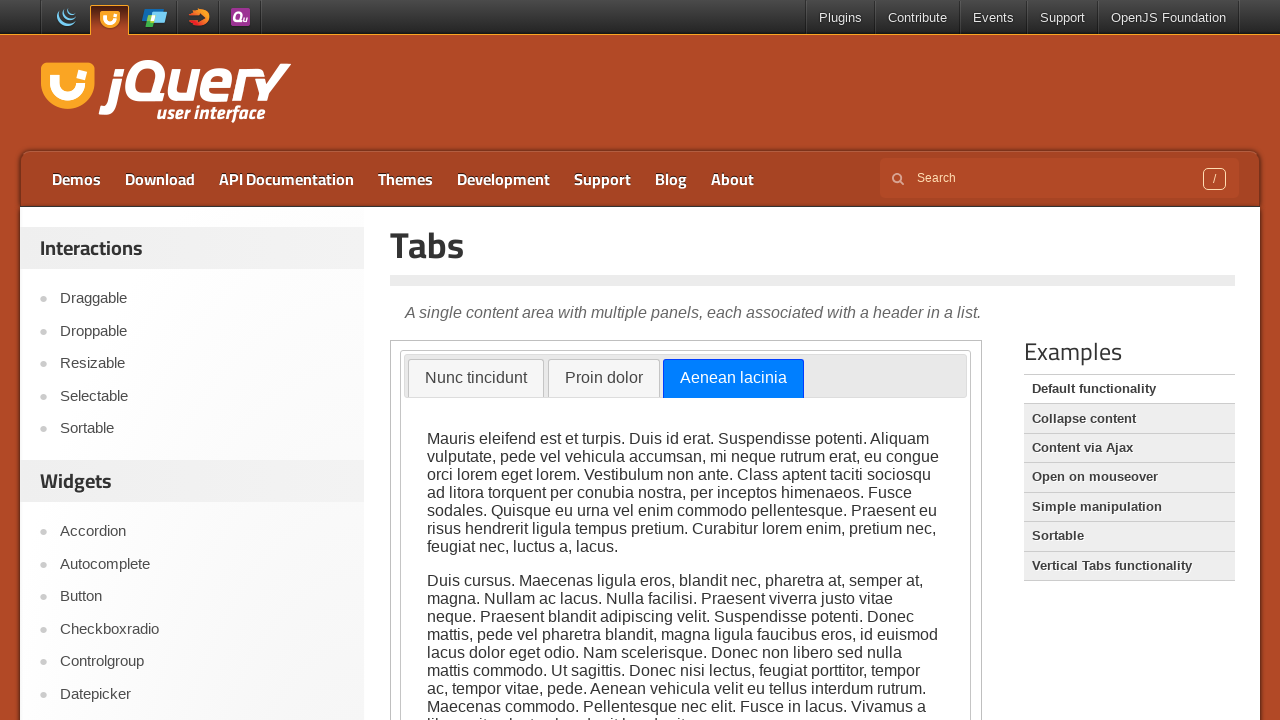

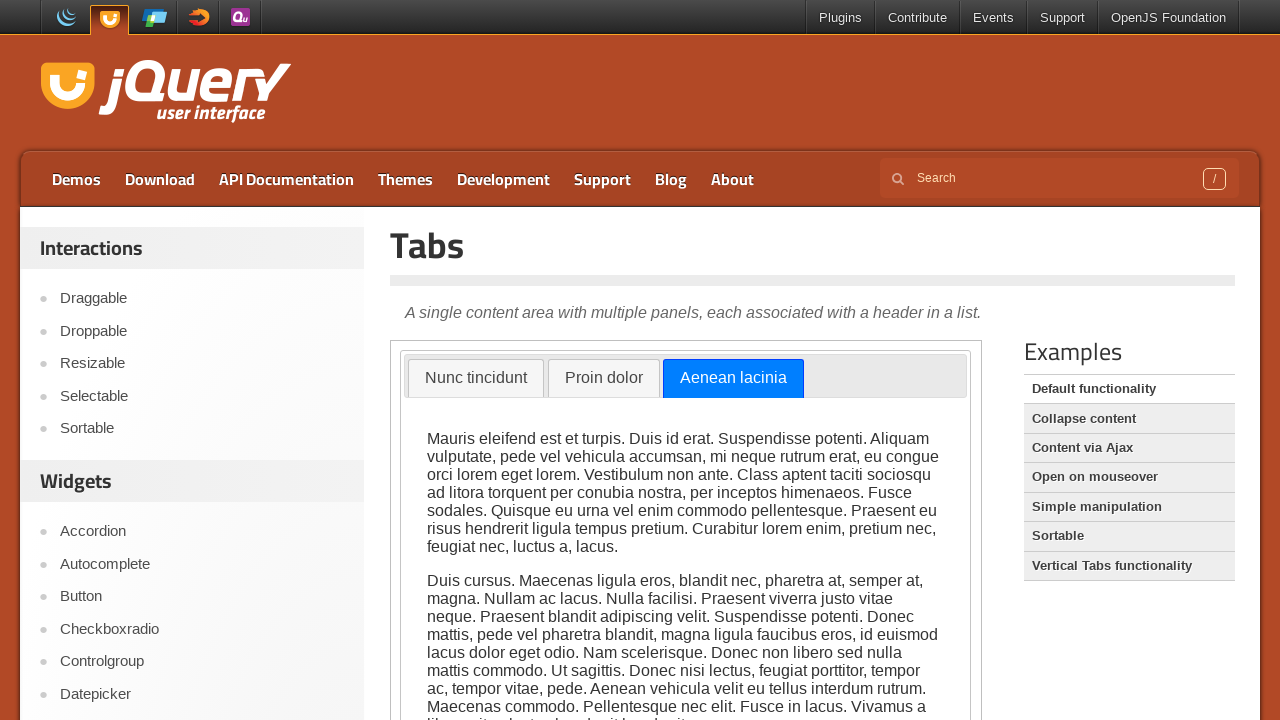